Tests checkbox functionality by verifying initial state, ticking Option 2 and Option 3, and verifying the result text displays the selected options

Starting URL: https://kristinek.github.io/site/examples/actions

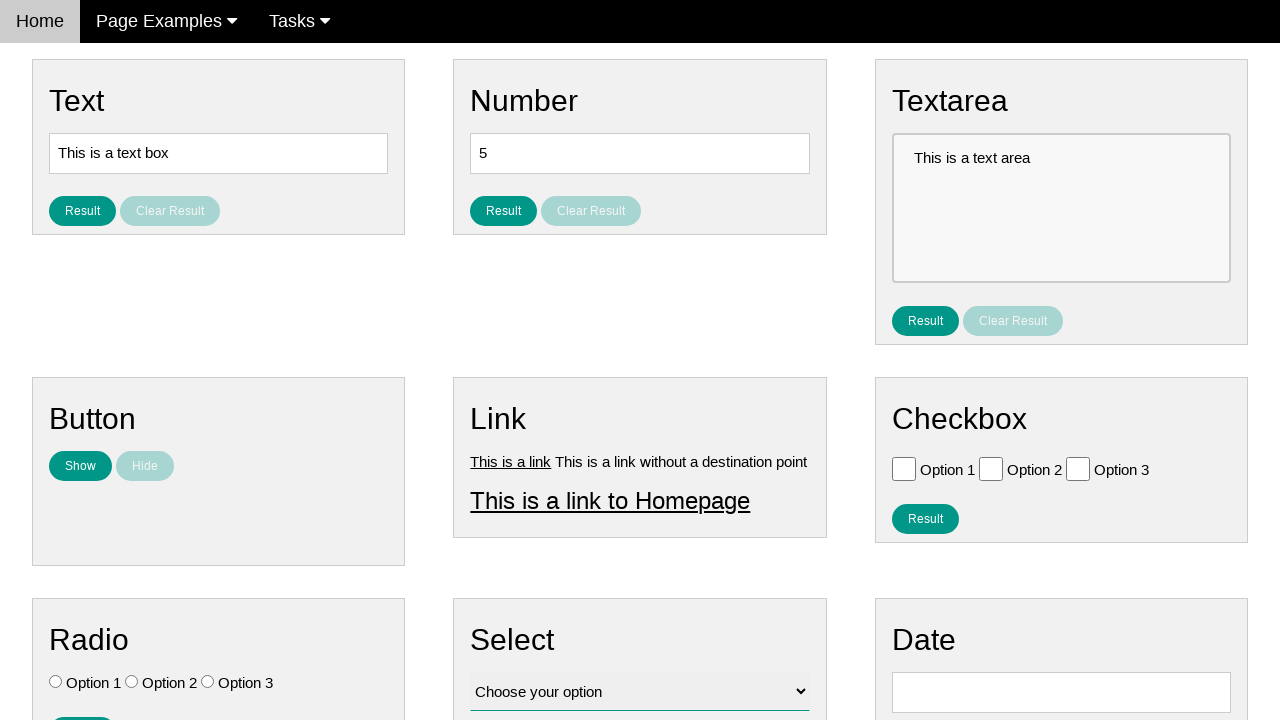

Navigated to checkbox actions example page
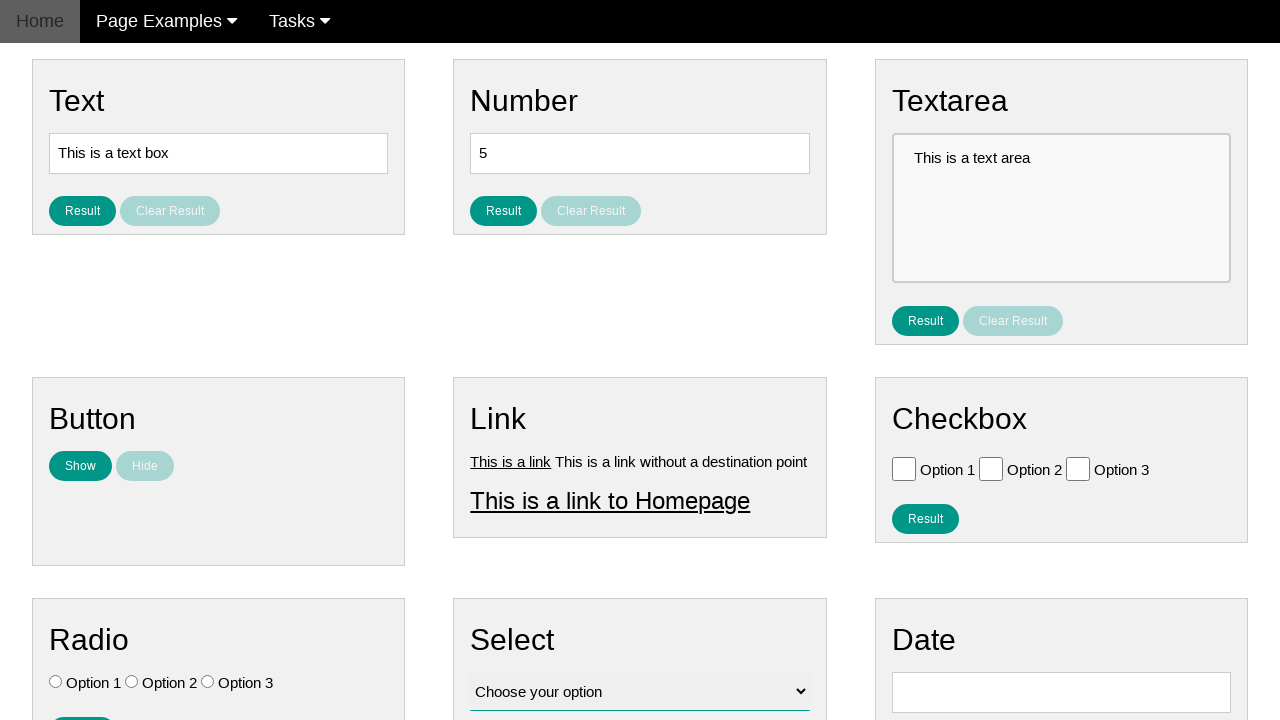

Located all checkbox elements
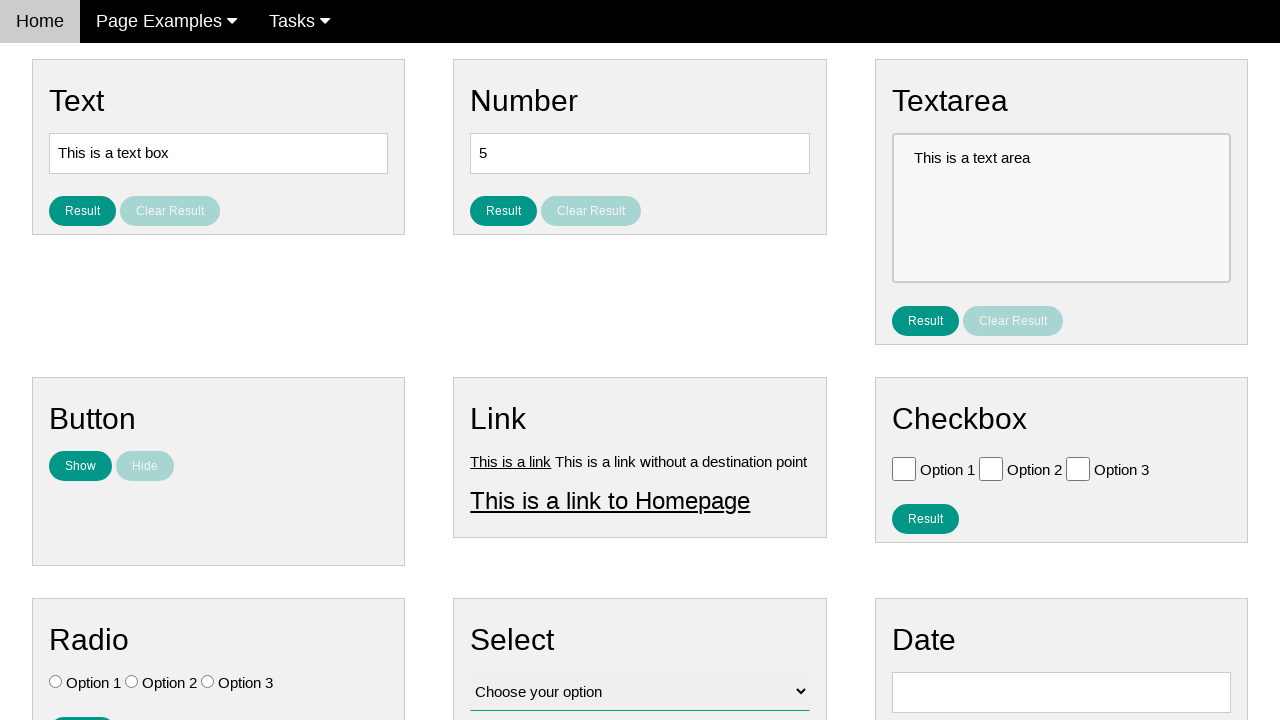

Verified checkbox 0 is not initially selected
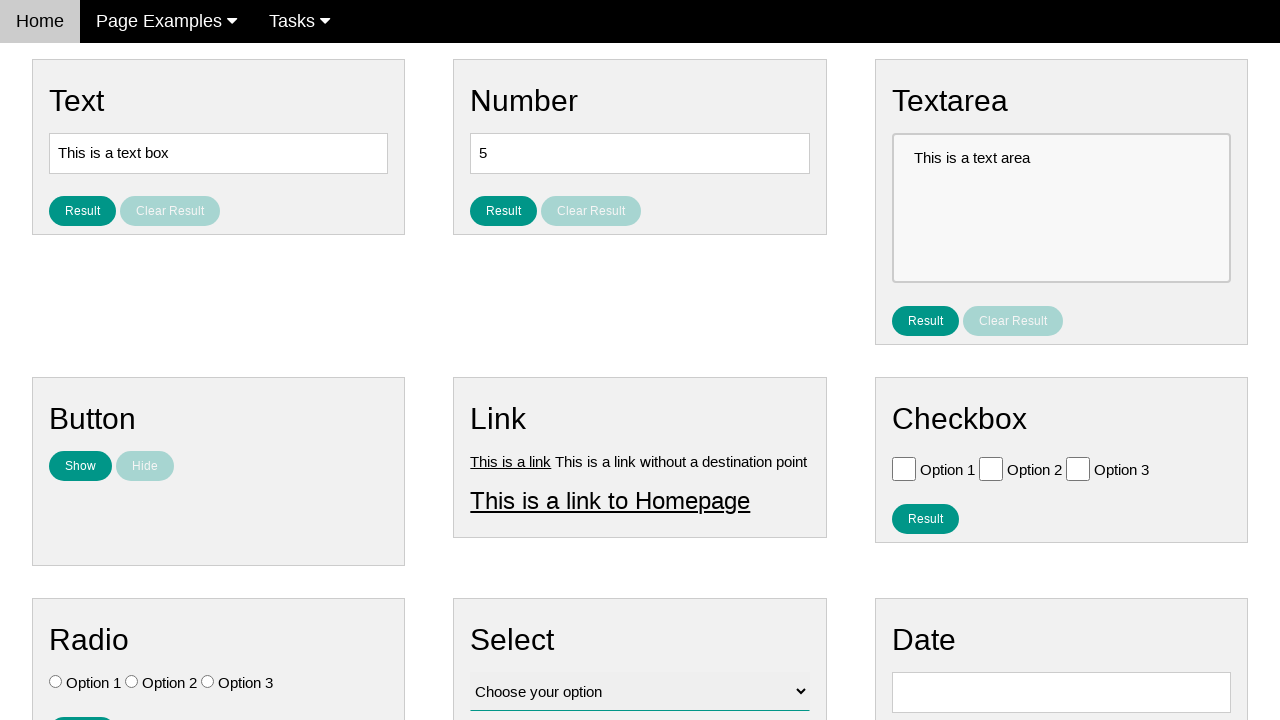

Verified checkbox 1 is not initially selected
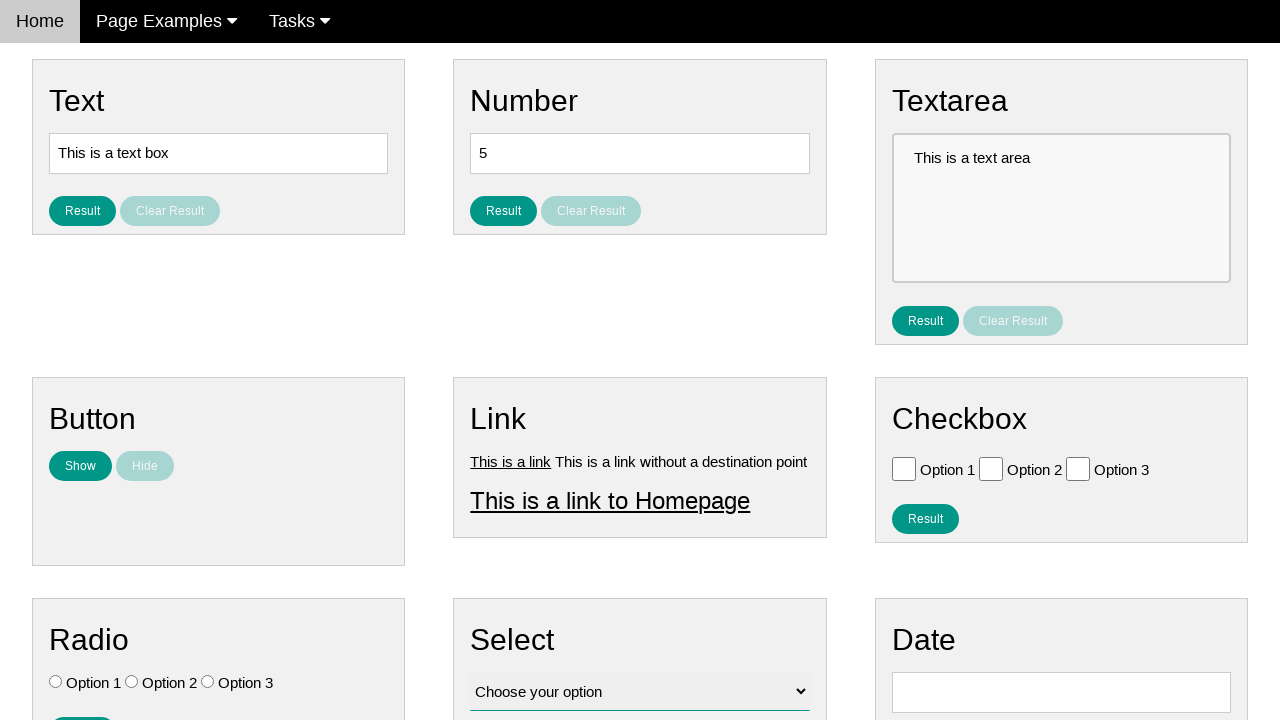

Verified checkbox 2 is not initially selected
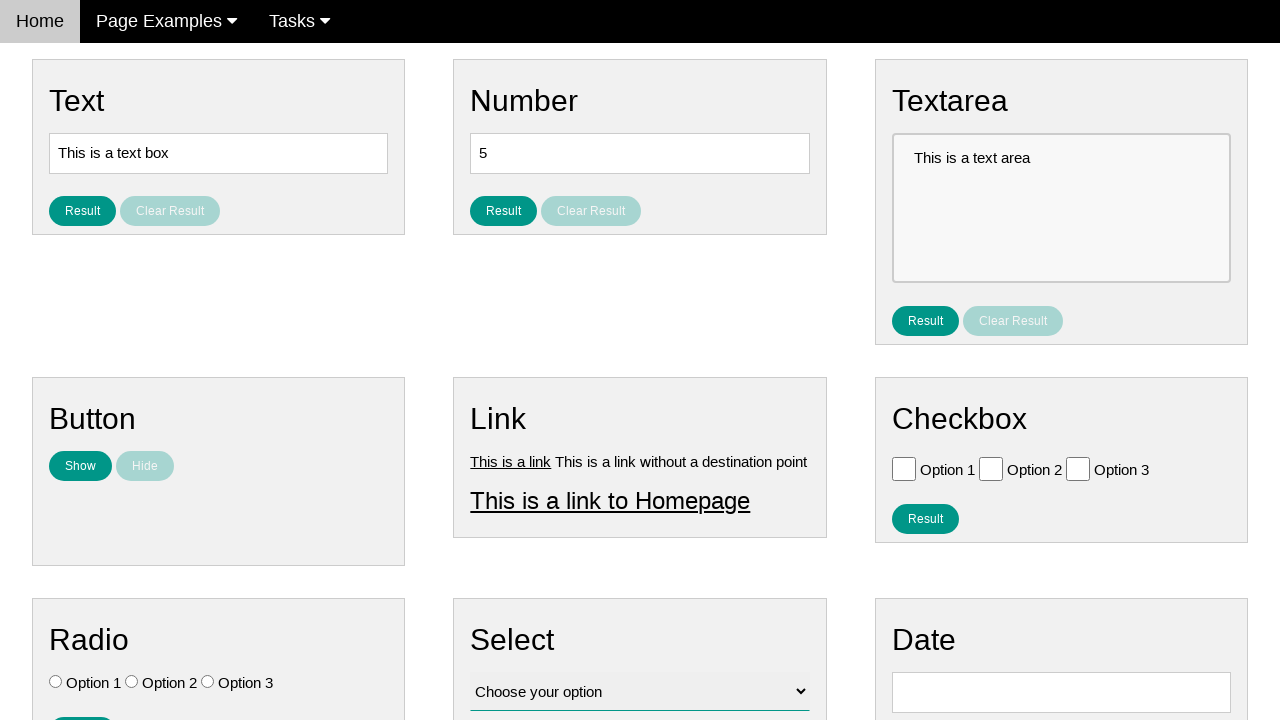

Clicked Option 2 checkbox at (991, 468) on .w3-check[value='Option 2'][type='checkbox']
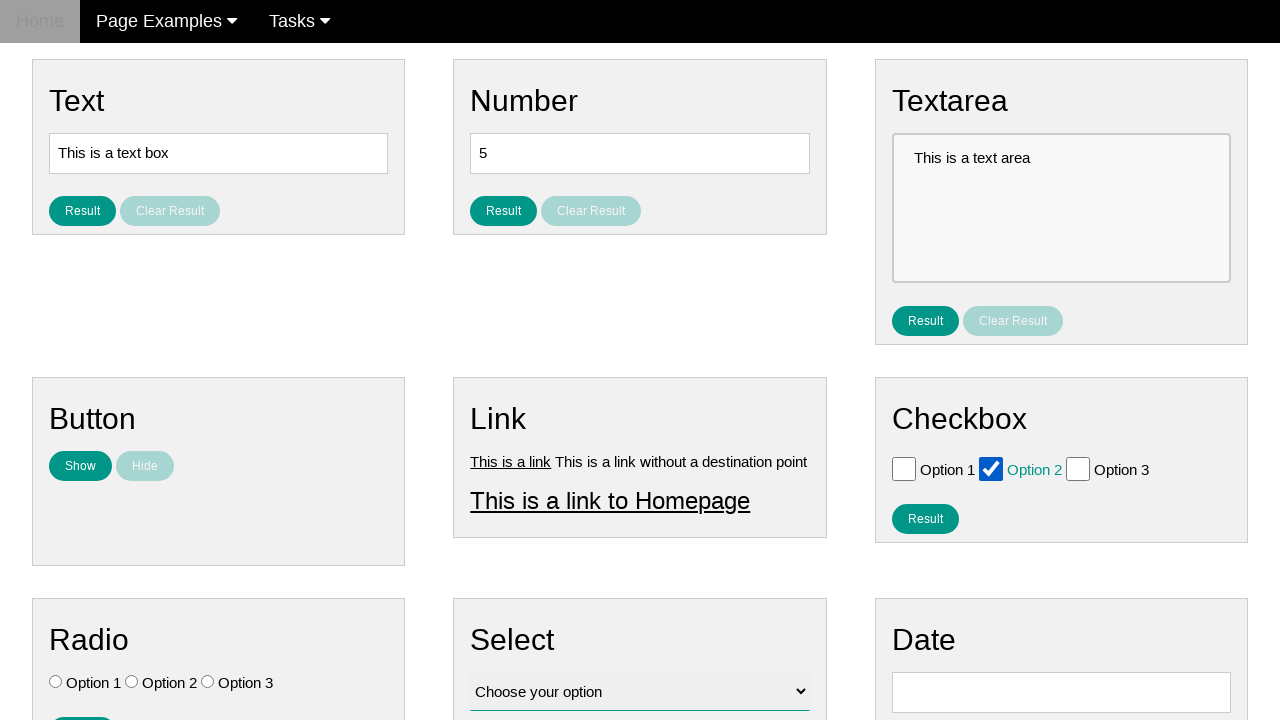

Verified Option 1 checkbox is not selected
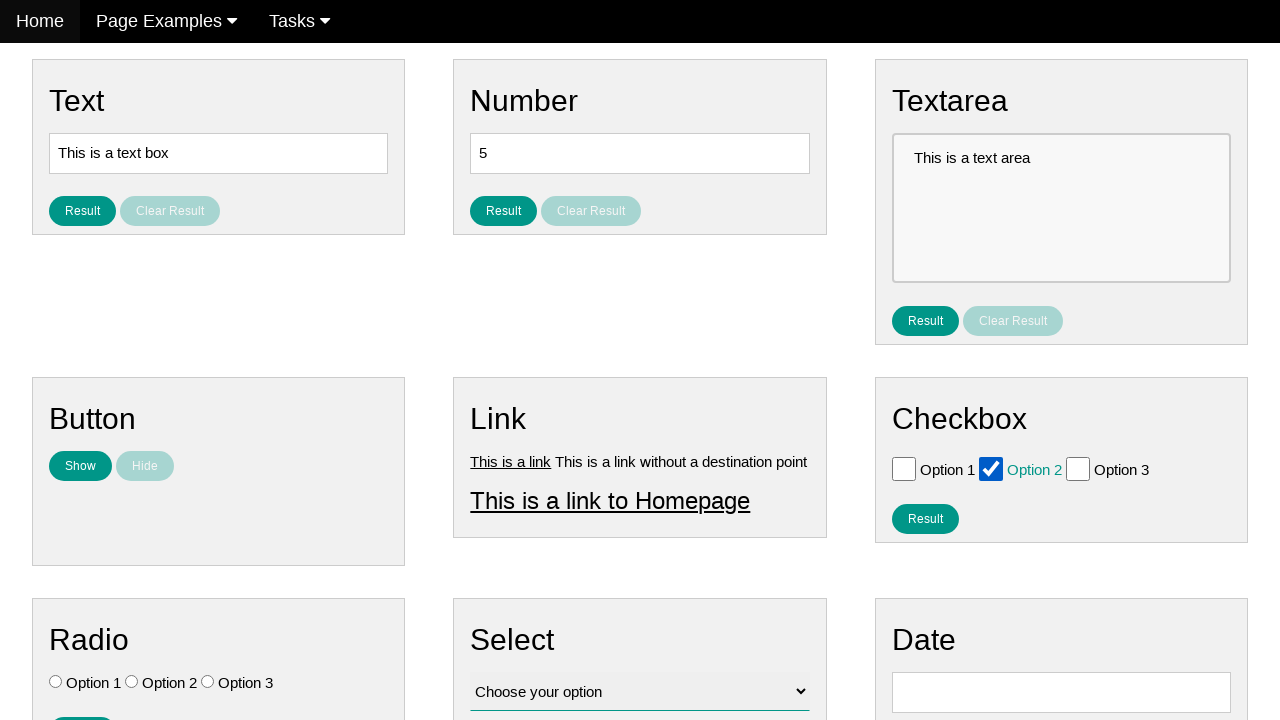

Verified Option 2 checkbox is selected
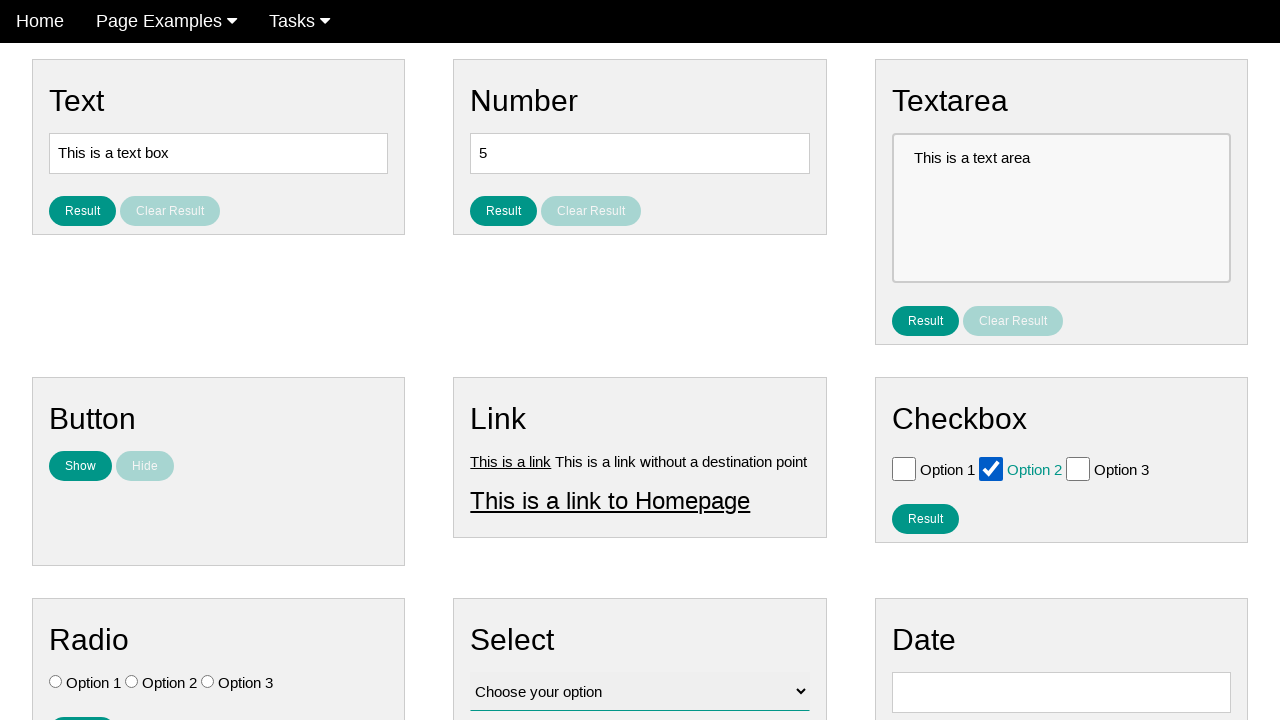

Verified Option 3 checkbox is not selected
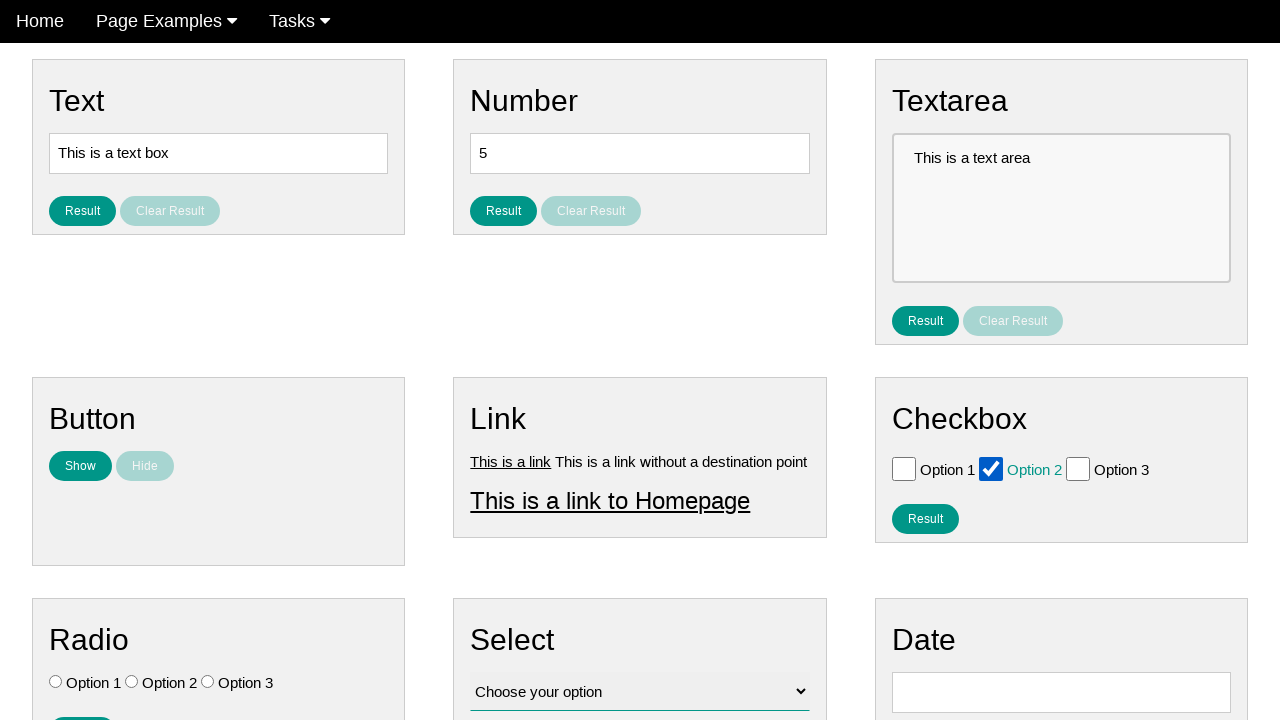

Clicked Option 3 checkbox at (1078, 468) on .w3-check[value='Option 3'][type='checkbox']
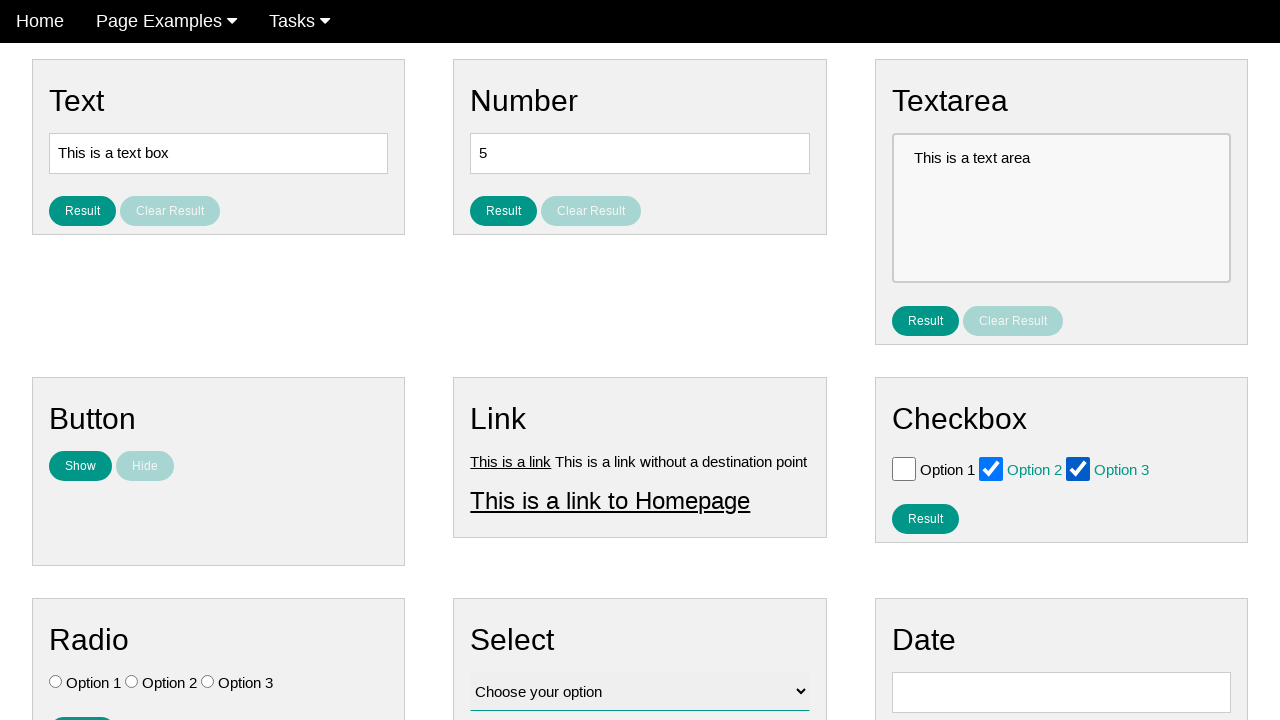

Clicked result button to display selected checkboxes at (925, 518) on #result_button_checkbox
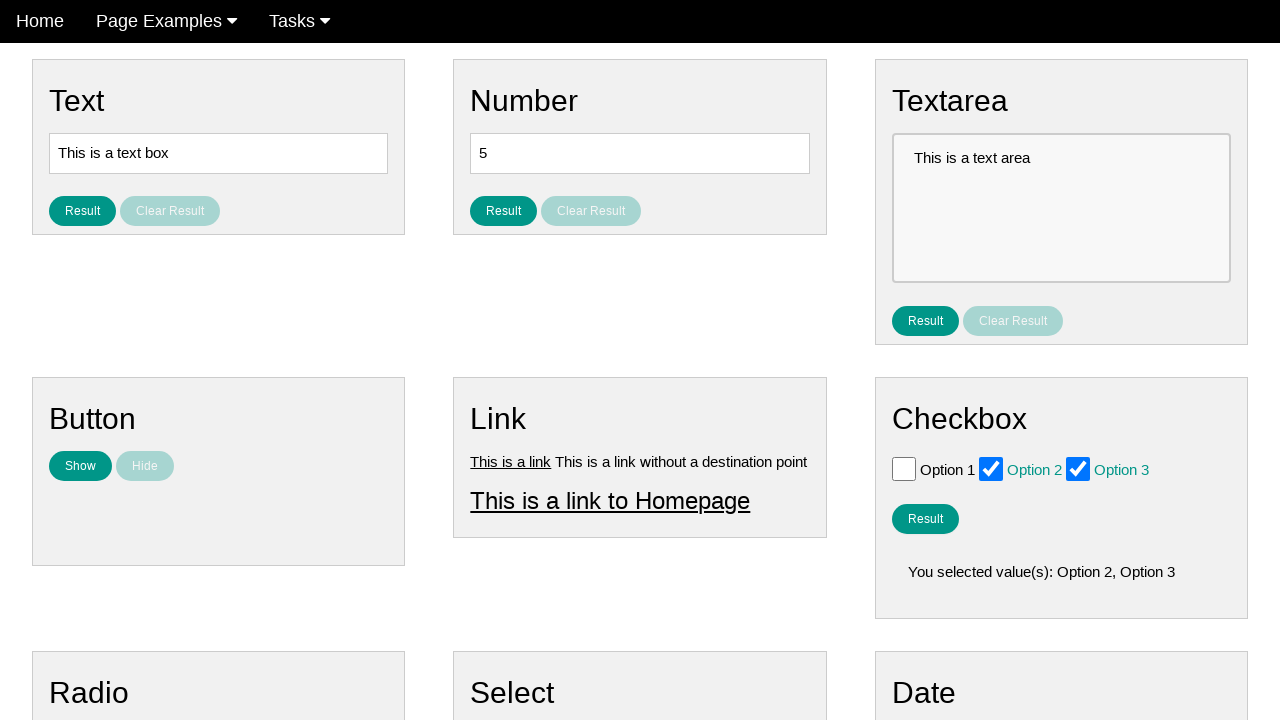

Retrieved result text showing selected options
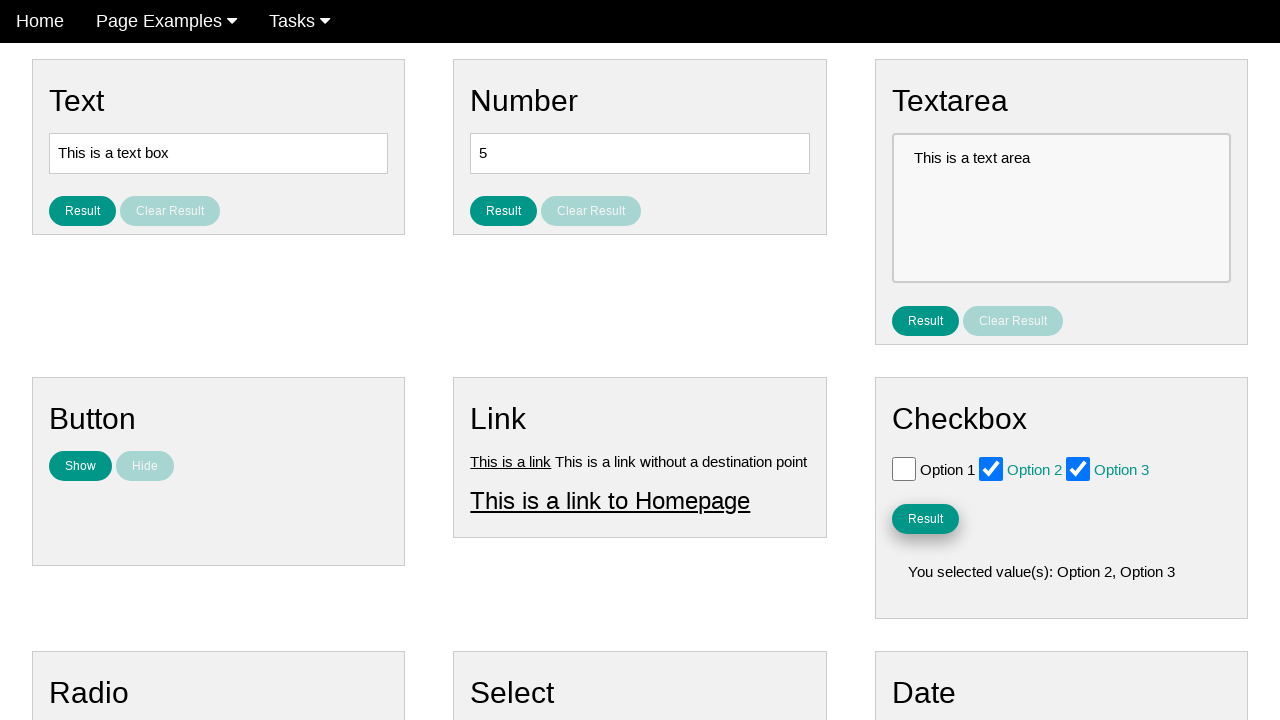

Verified result text shows 'Option 2, Option 3' as expected
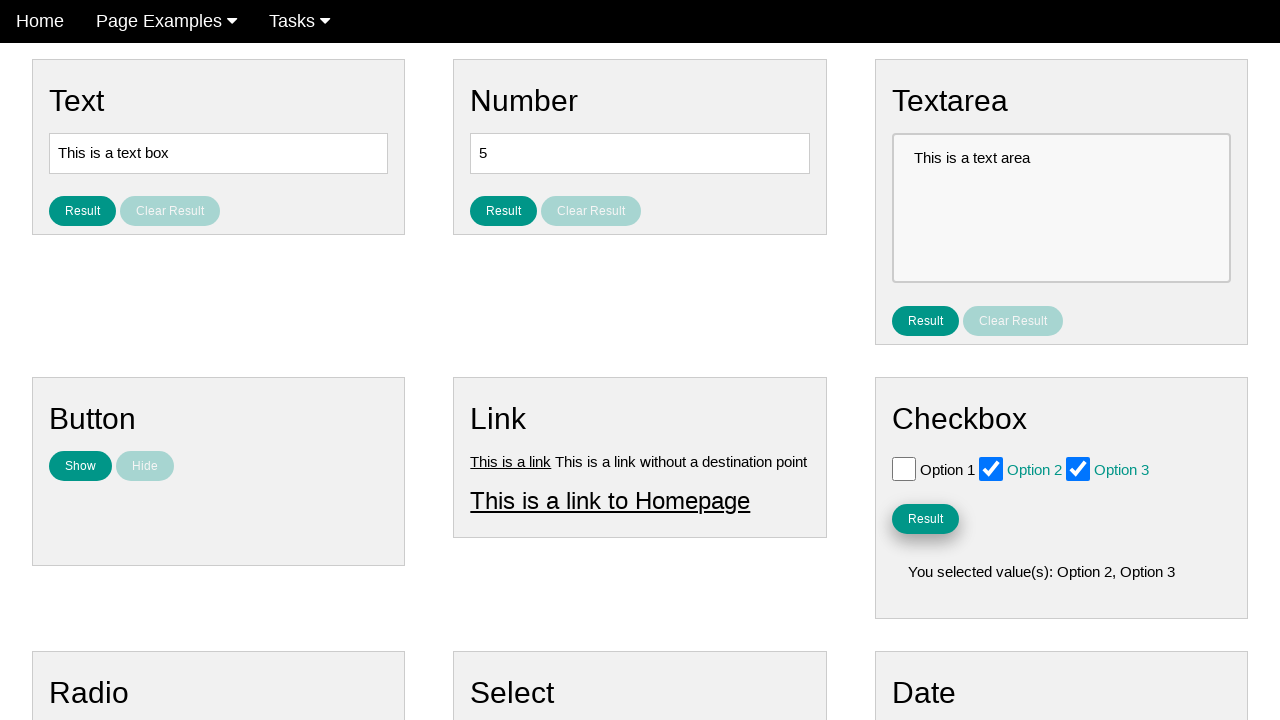

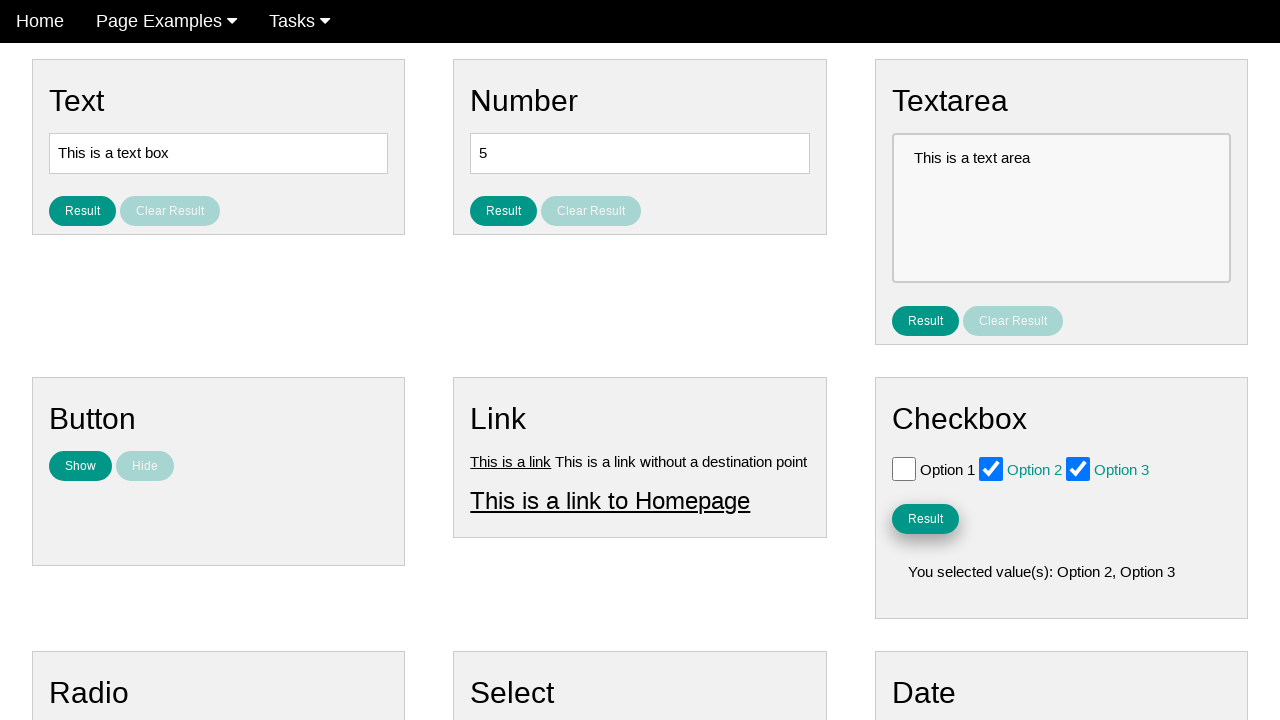